Tests registration form validation with invalid phone number formats

Starting URL: https://alada.vn/tai-khoan/dang-ky.html

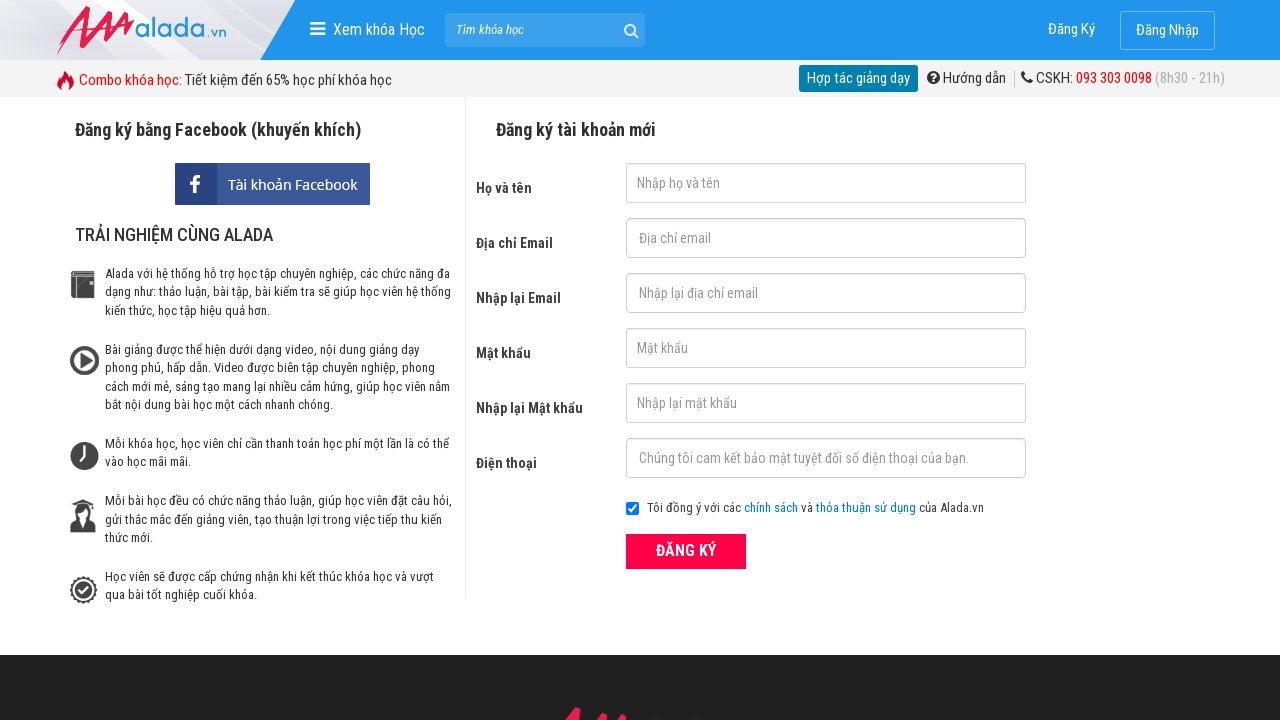

Filled phone field with short number '0123456' on #txtPhone
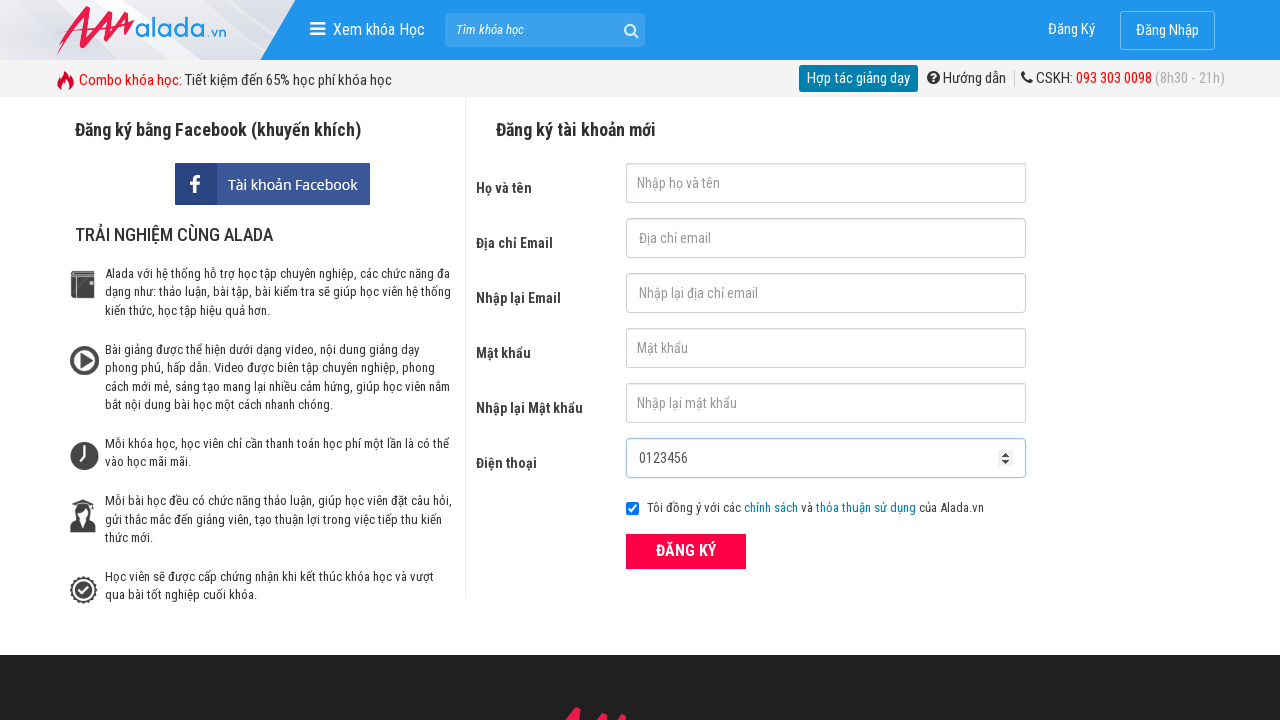

Clicked submit button to test validation at (686, 551) on button[type='submit']
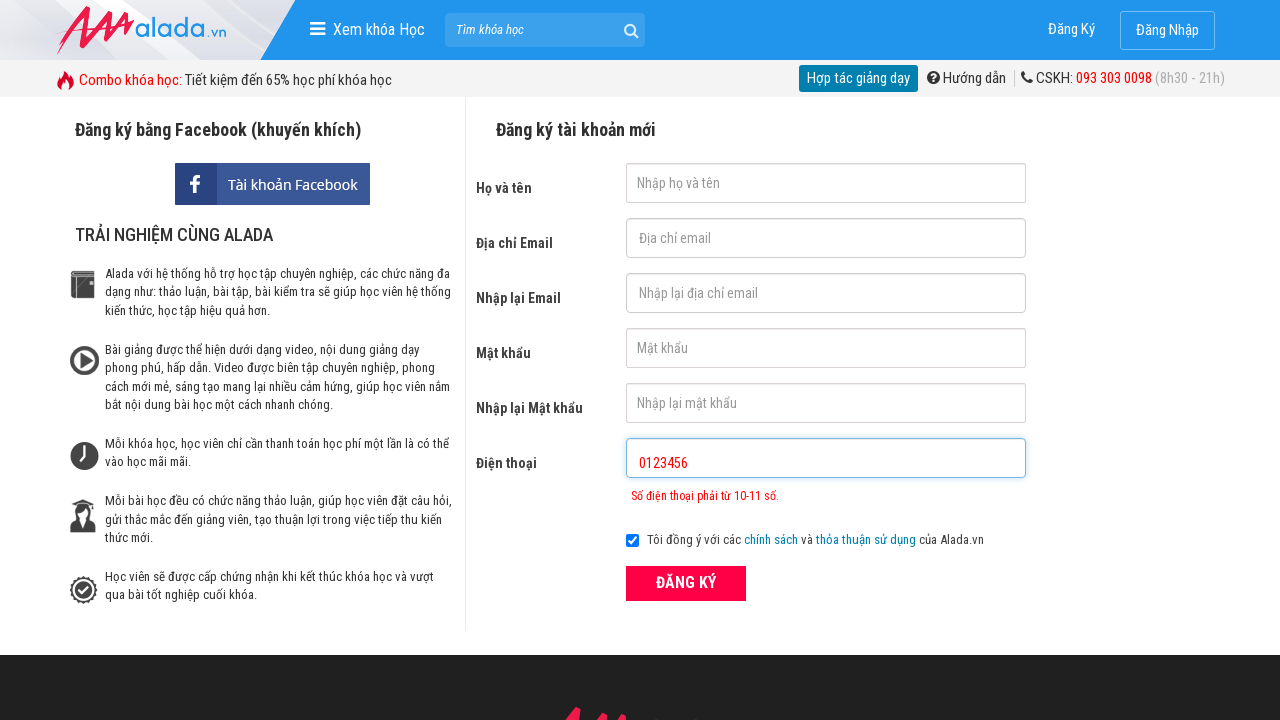

Phone validation error message appeared
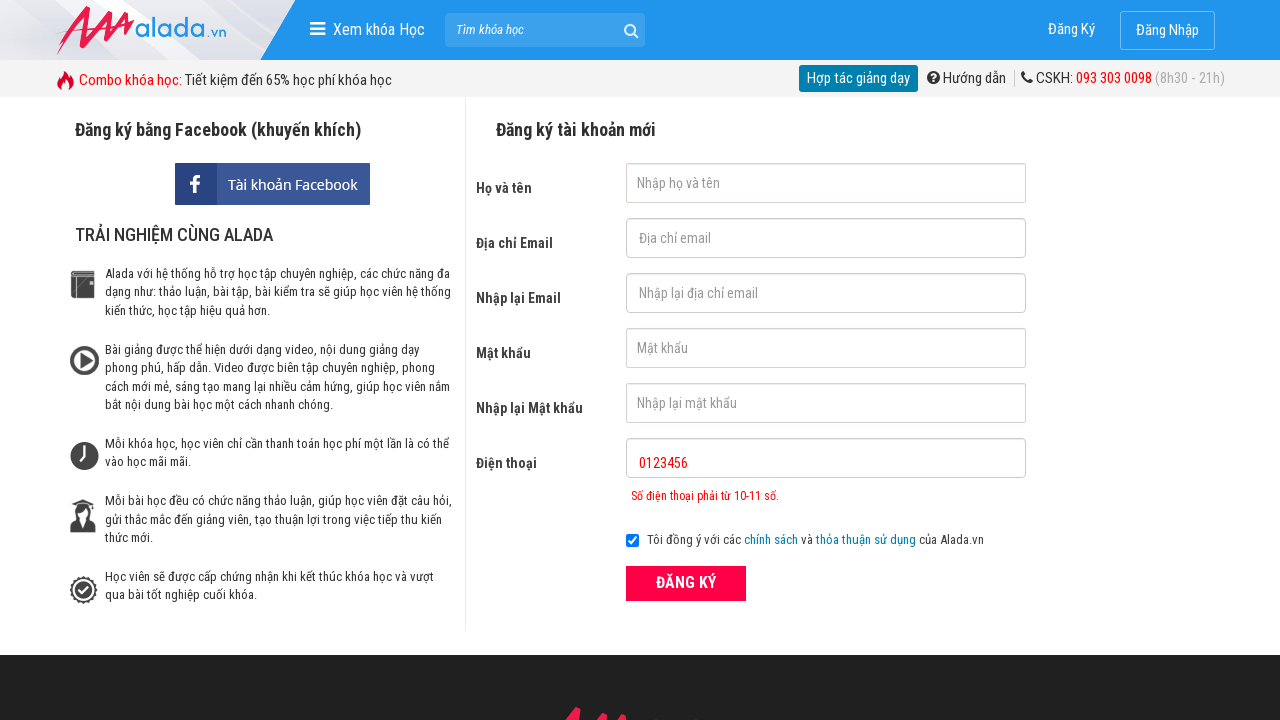

Cleared phone field on #txtPhone
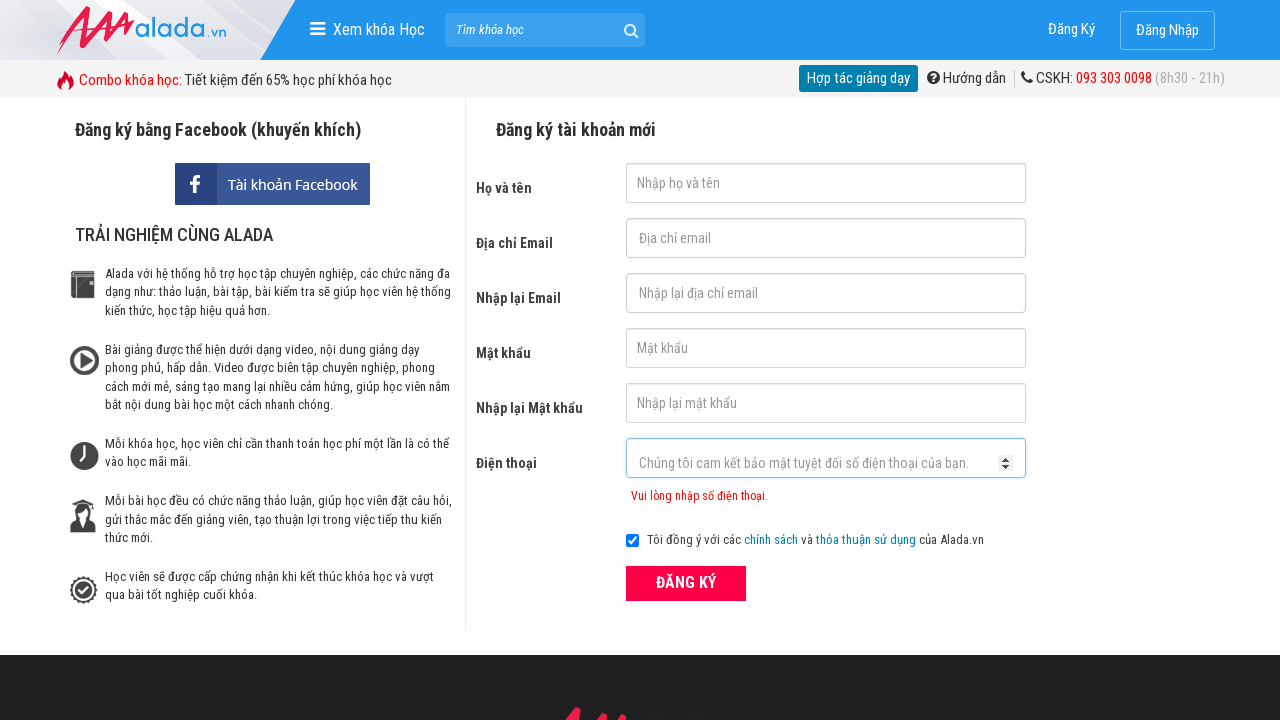

Filled phone field with invalid format '12345' on #txtPhone
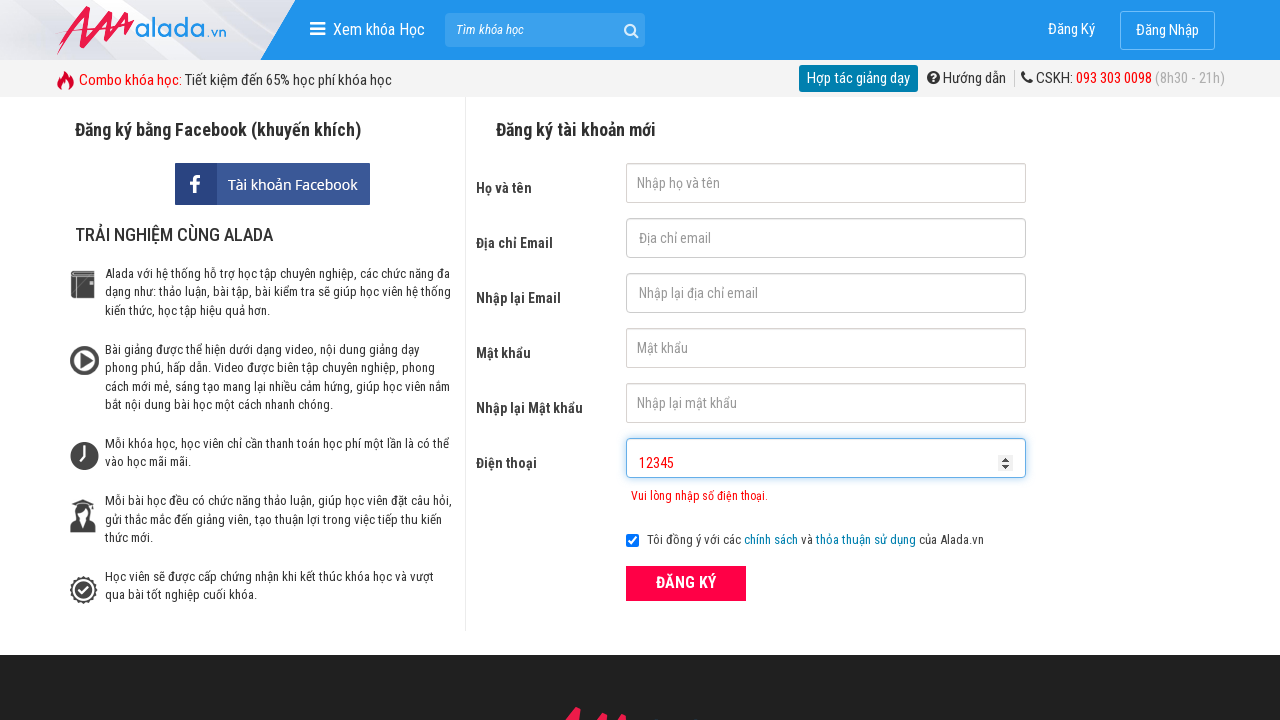

Clicked submit button to test validation again at (686, 583) on button[type='submit']
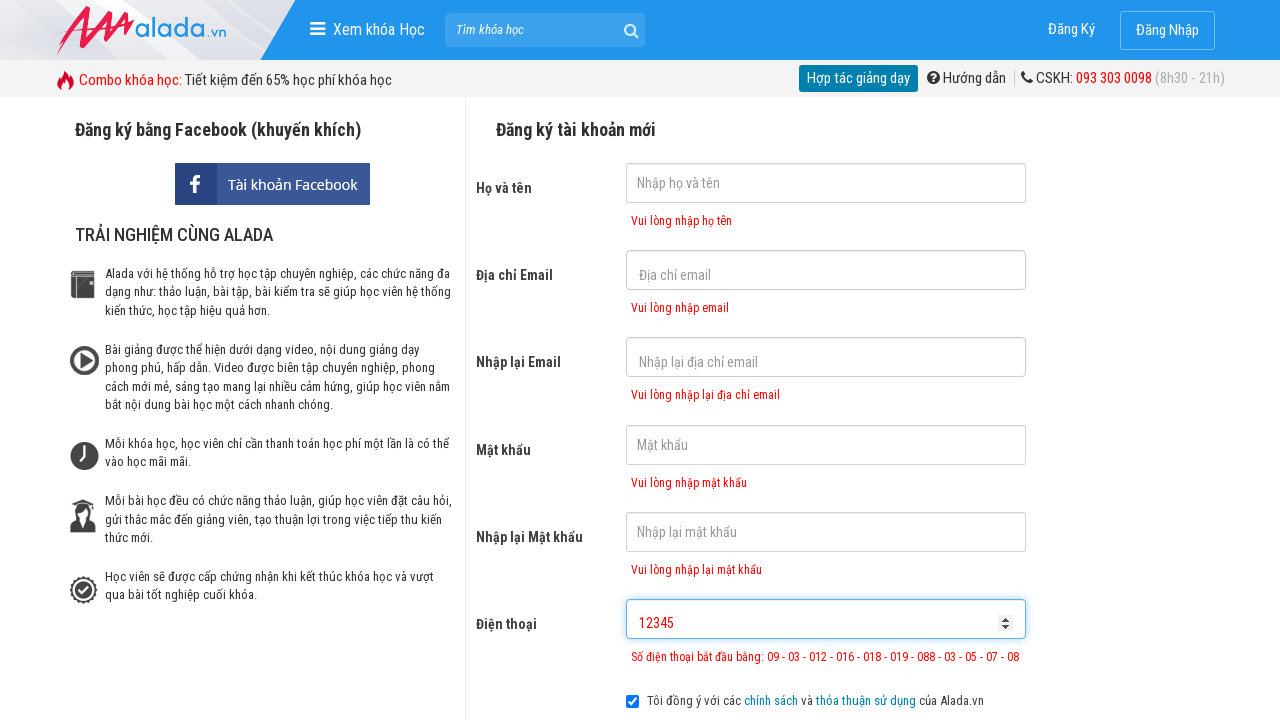

Phone validation error message appeared for invalid format
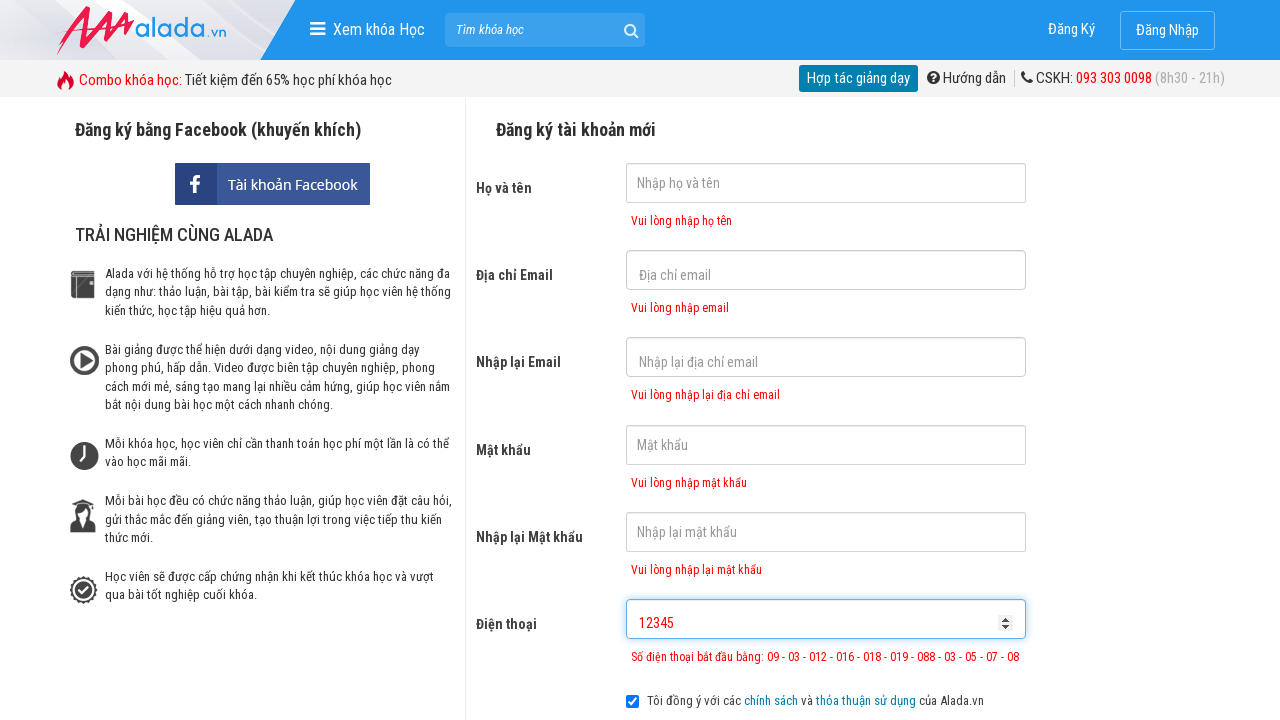

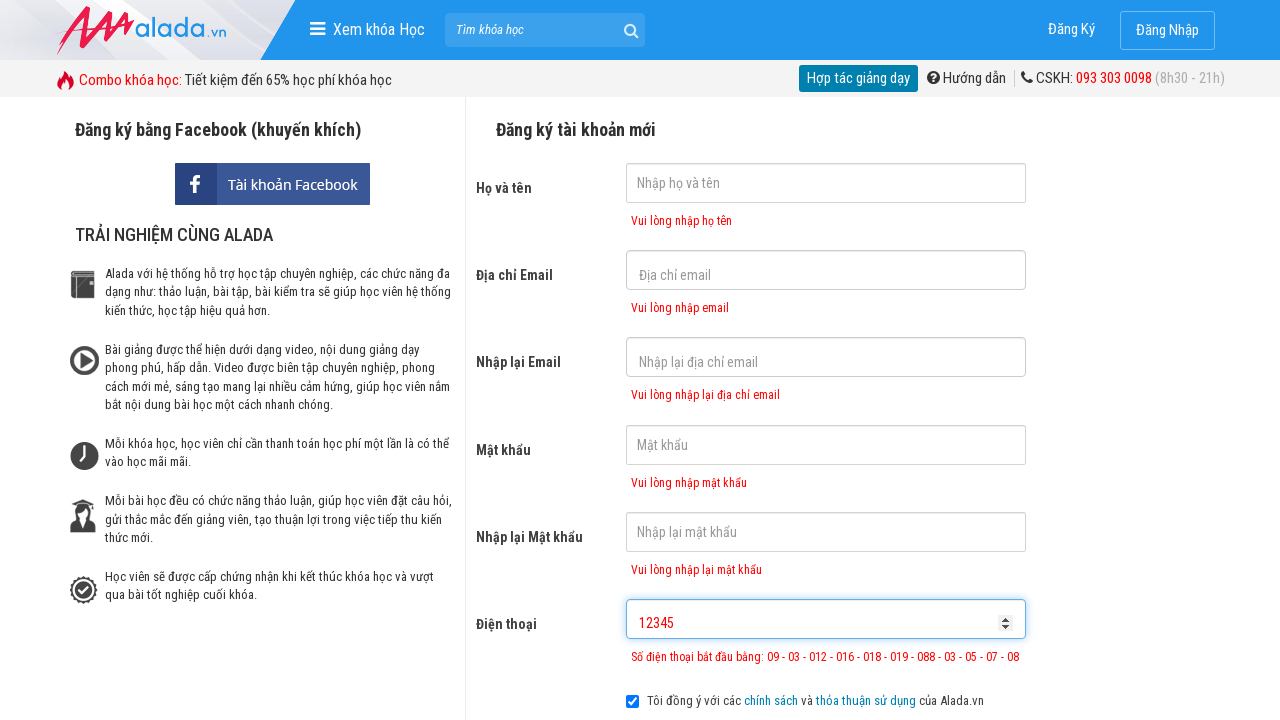